Tests that edits are cancelled when pressing Escape

Starting URL: https://demo.playwright.dev/todomvc

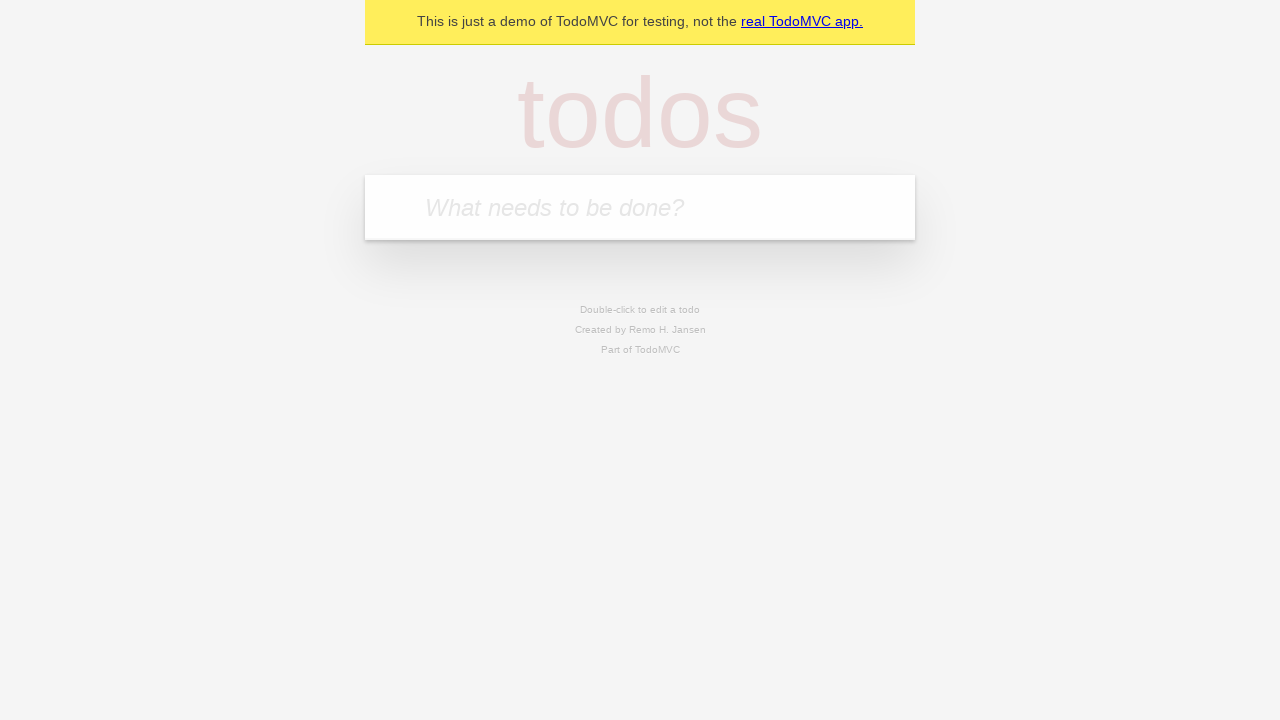

Filled todo input with 'buy some cheese' on internal:attr=[placeholder="What needs to be done?"i]
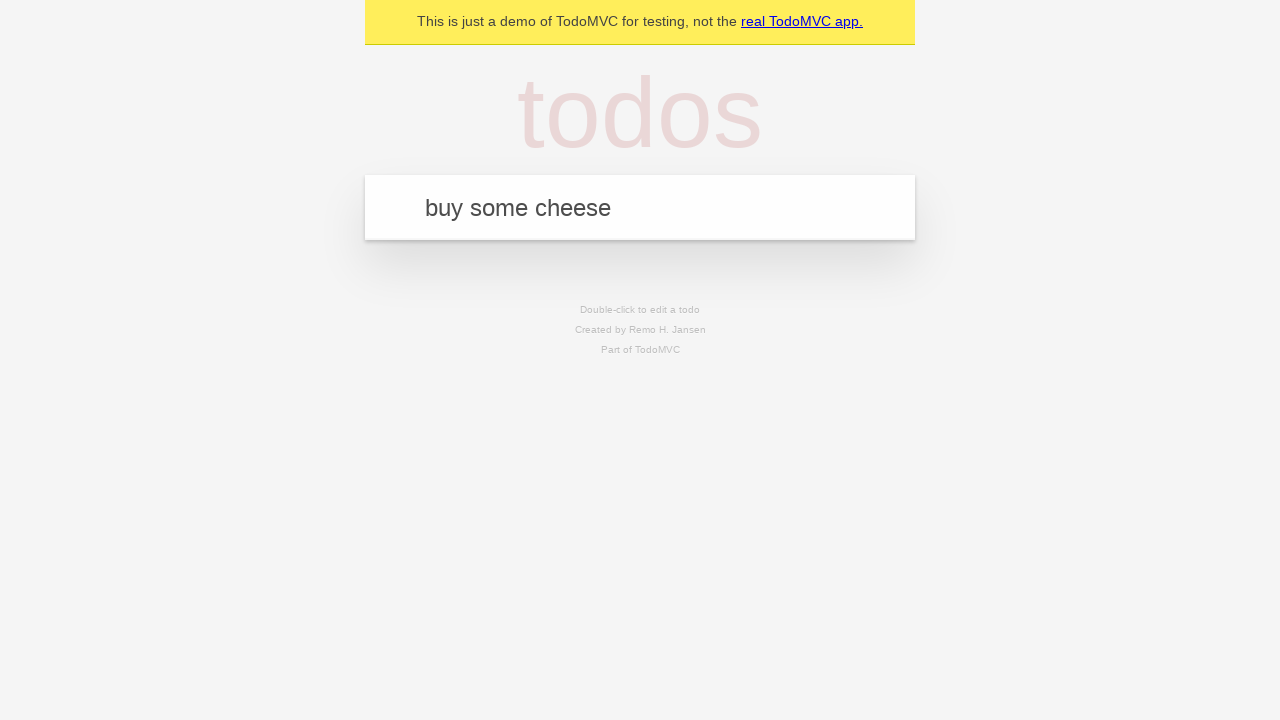

Pressed Enter to add first todo on internal:attr=[placeholder="What needs to be done?"i]
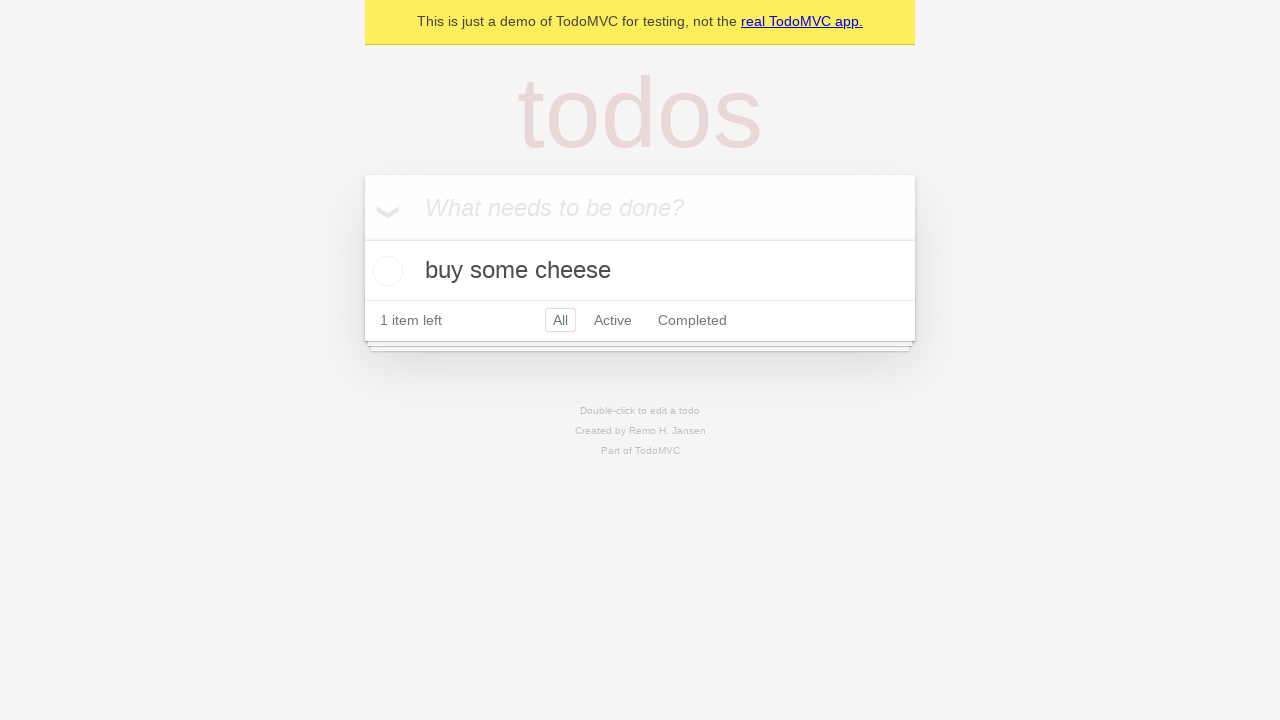

Filled todo input with 'feed the cat' on internal:attr=[placeholder="What needs to be done?"i]
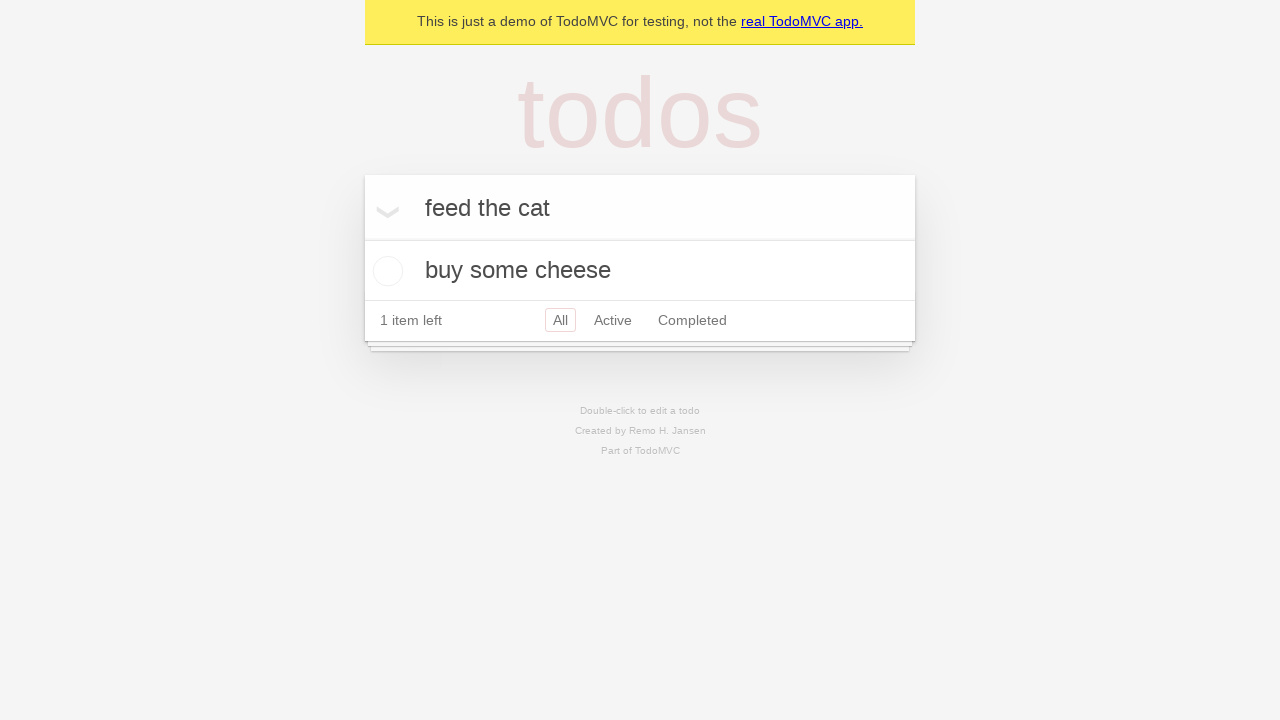

Pressed Enter to add second todo on internal:attr=[placeholder="What needs to be done?"i]
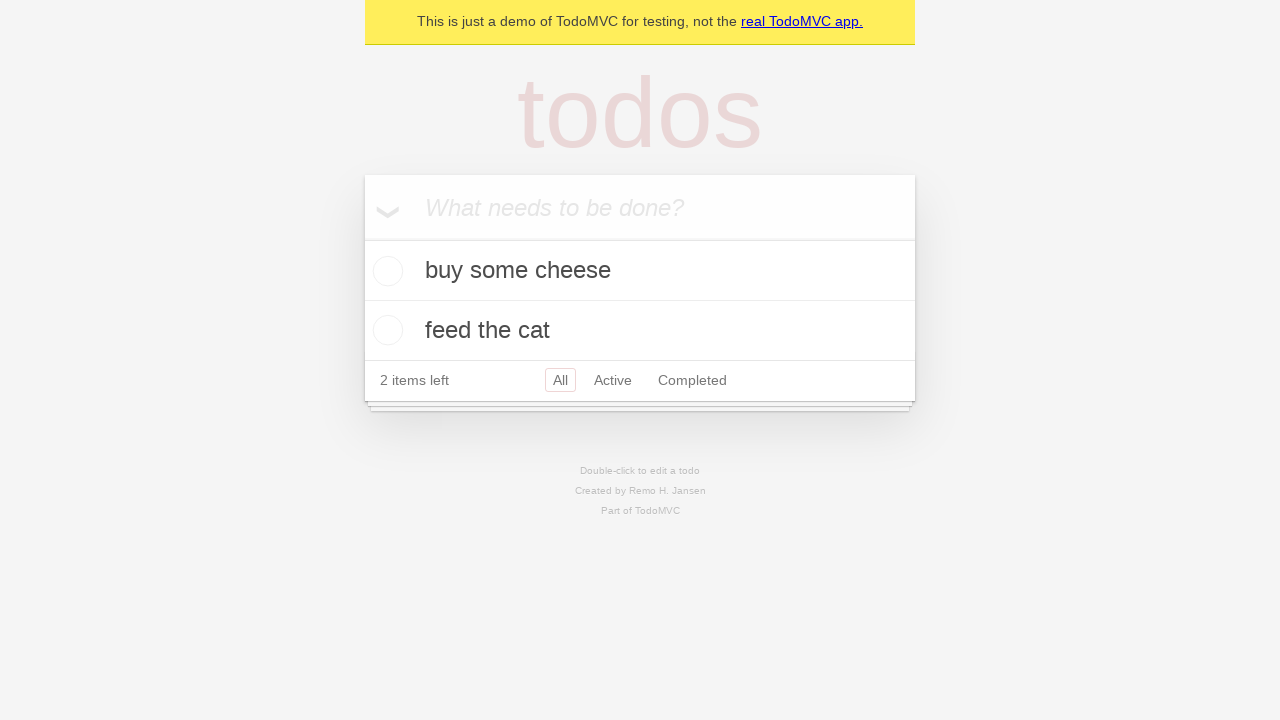

Filled todo input with 'book a doctors appointment' on internal:attr=[placeholder="What needs to be done?"i]
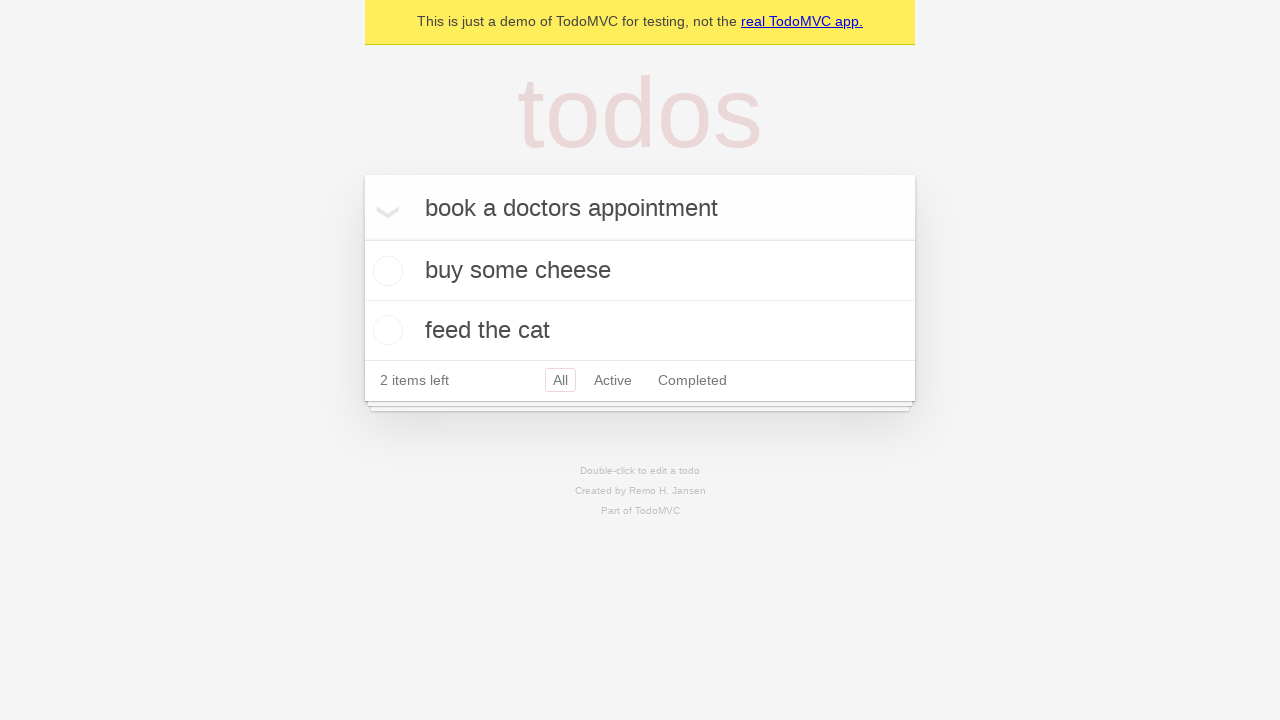

Pressed Enter to add third todo on internal:attr=[placeholder="What needs to be done?"i]
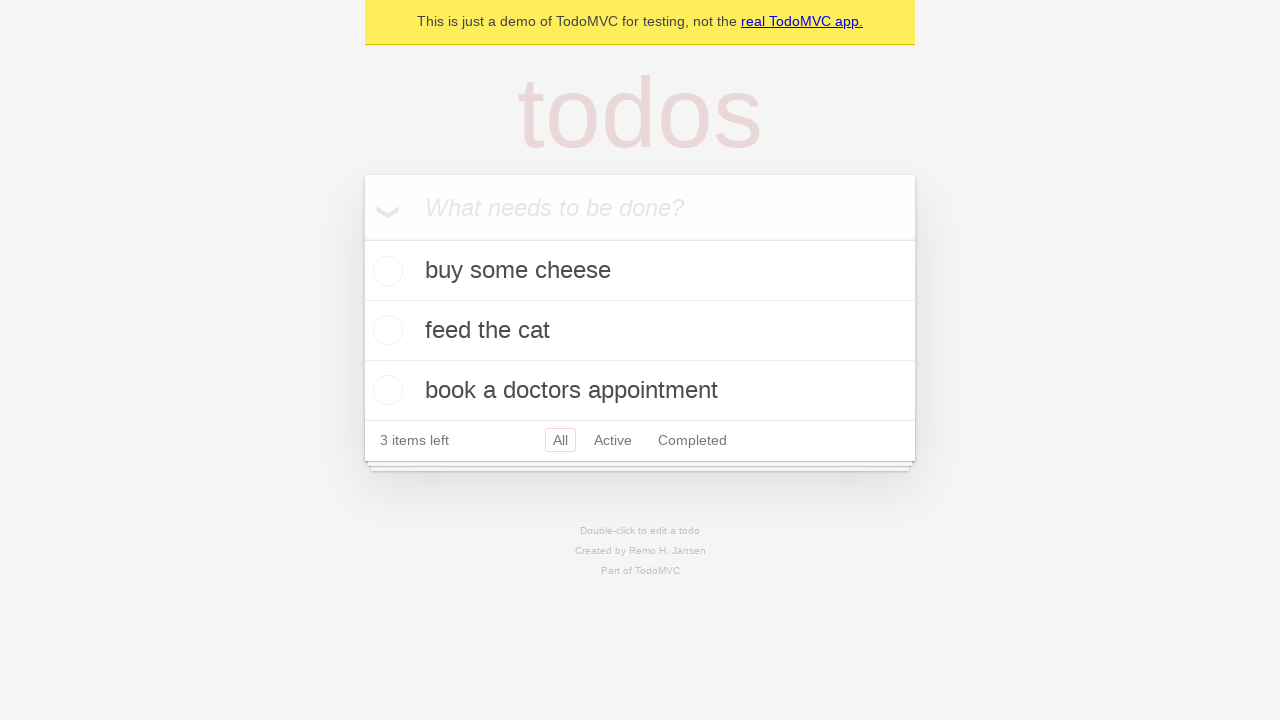

Double-clicked second todo to enter edit mode at (640, 331) on internal:testid=[data-testid="todo-item"s] >> nth=1
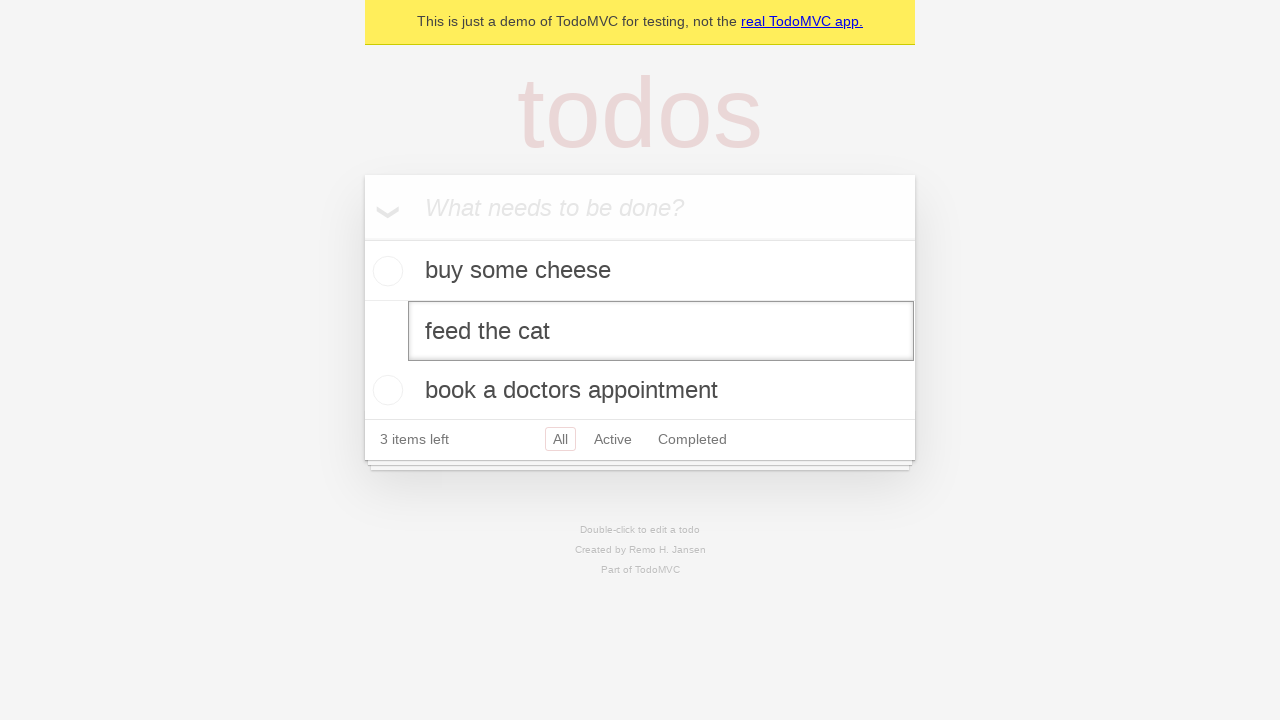

Changed todo text to 'buy some sausages' on internal:testid=[data-testid="todo-item"s] >> nth=1 >> internal:role=textbox[nam
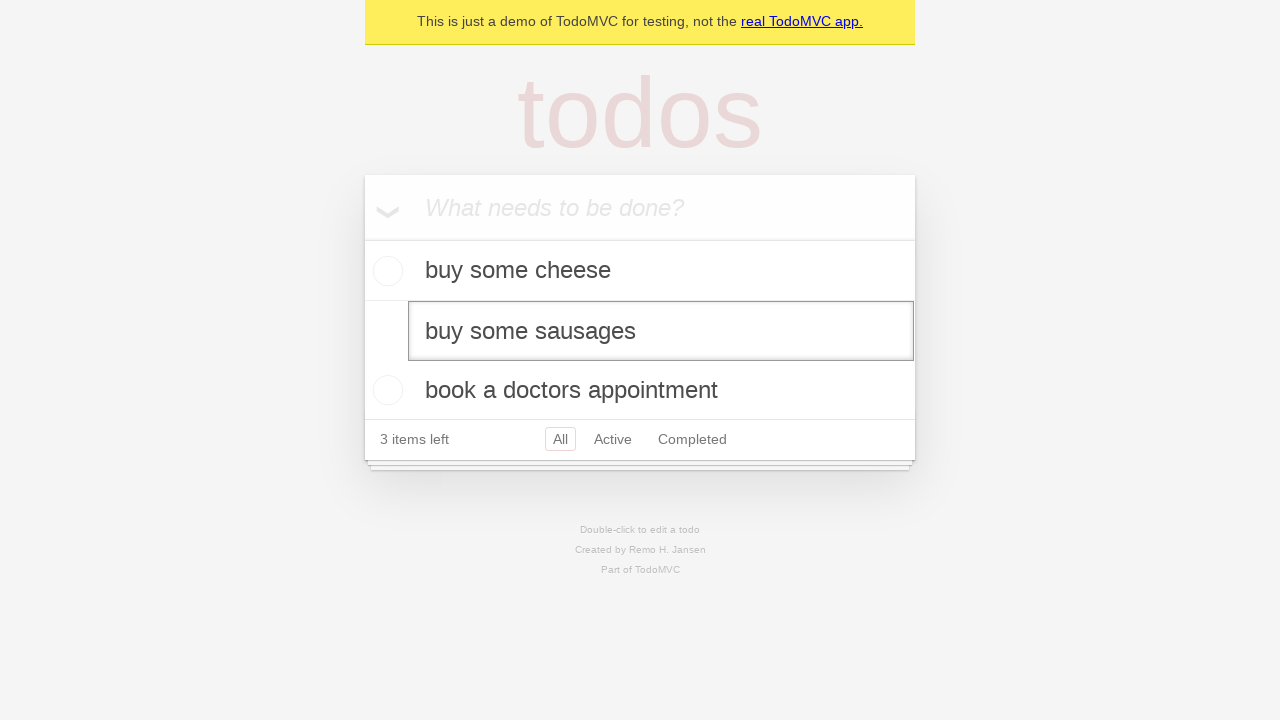

Pressed Escape to cancel edit and revert todo text on internal:testid=[data-testid="todo-item"s] >> nth=1 >> internal:role=textbox[nam
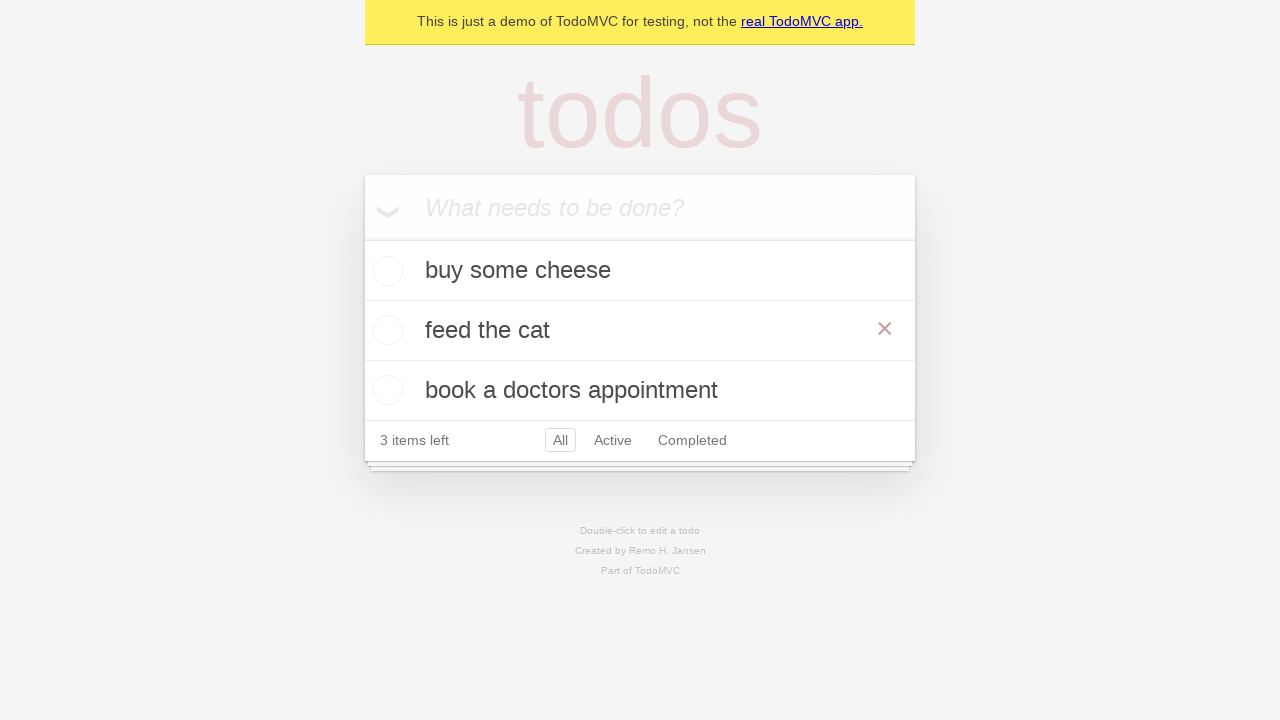

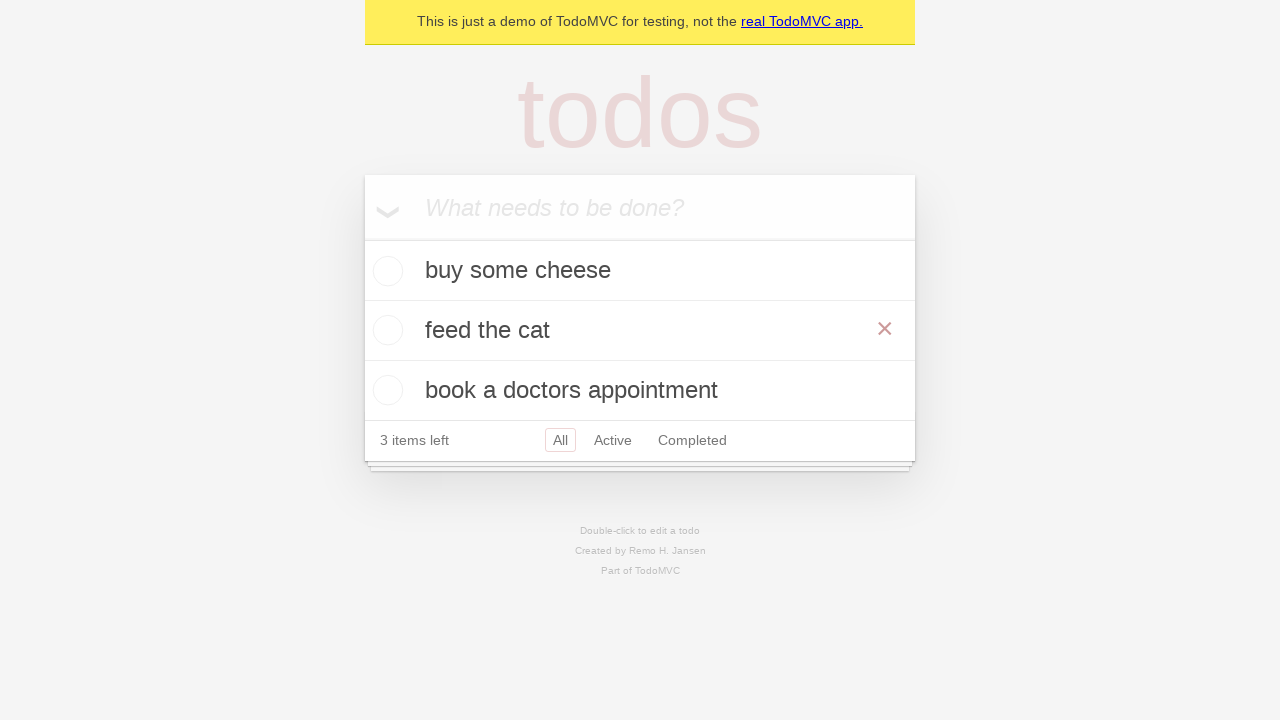